Tests that the input field is cleared after adding a todo item

Starting URL: https://demo.playwright.dev/todomvc

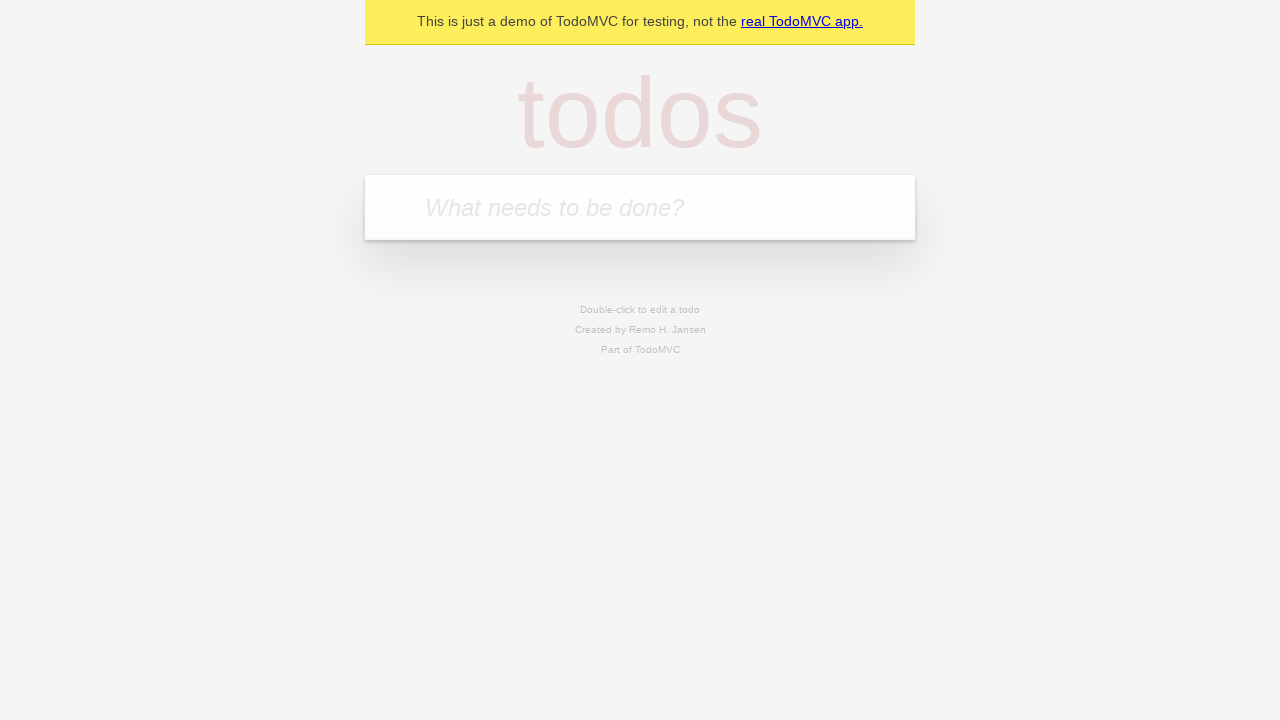

Located the new todo input field
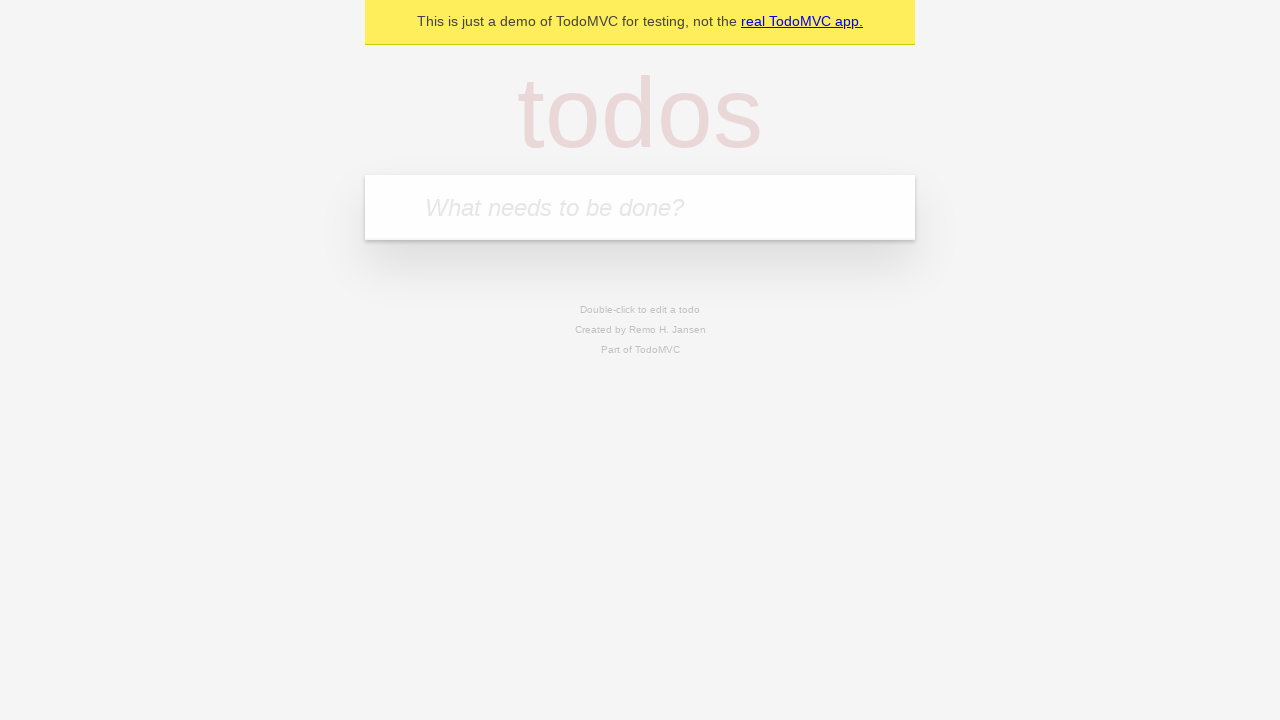

Filled input field with 'buy some cheese' on internal:attr=[placeholder="What needs to be done?"i]
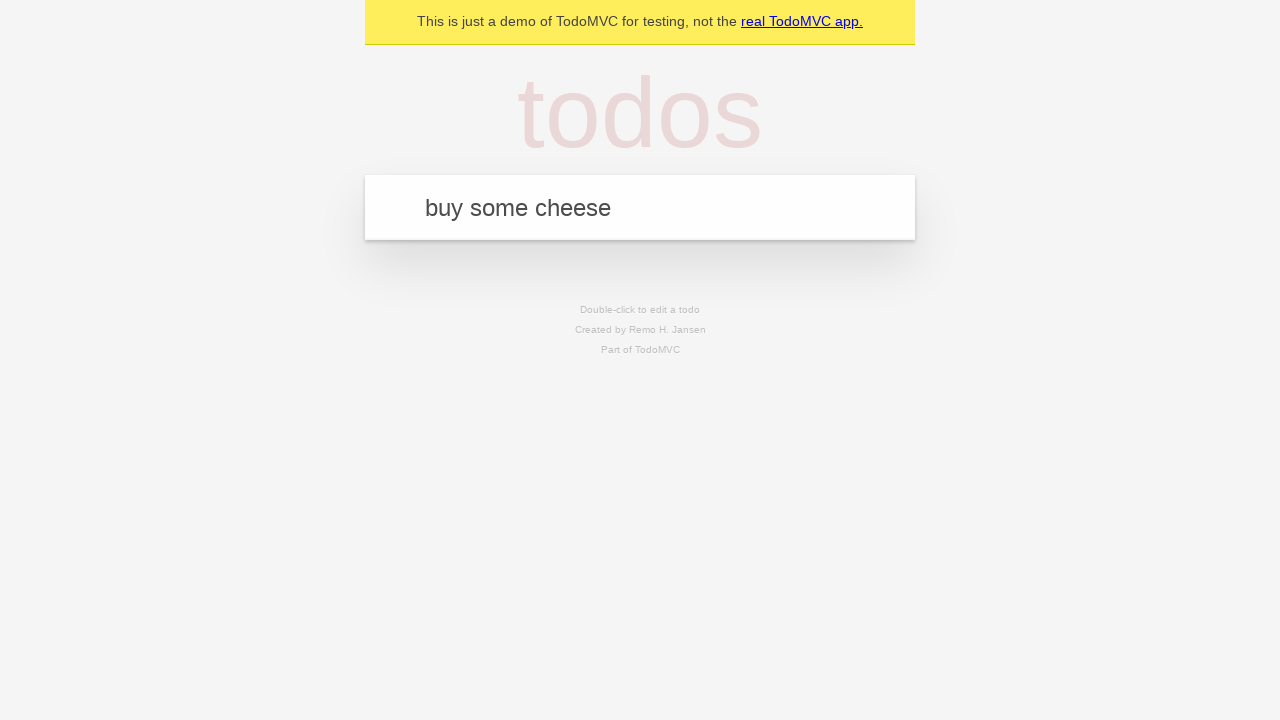

Pressed Enter to add the todo item on internal:attr=[placeholder="What needs to be done?"i]
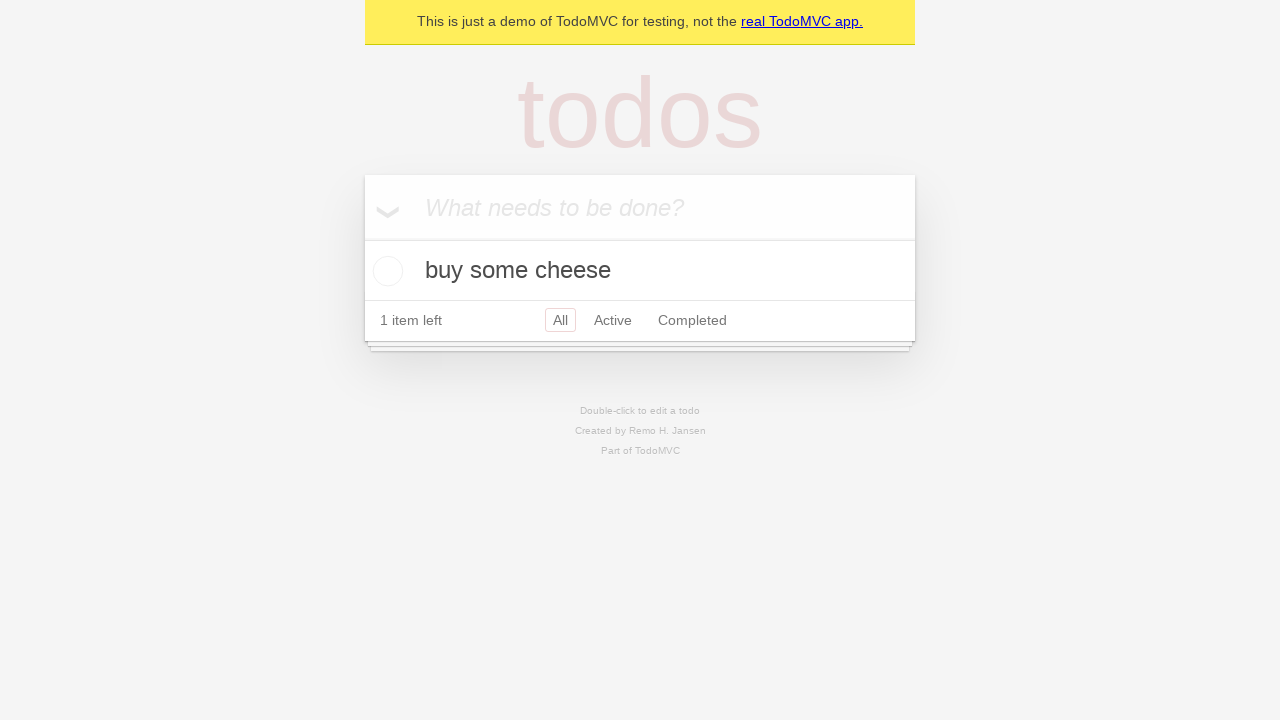

Todo item was added and displayed
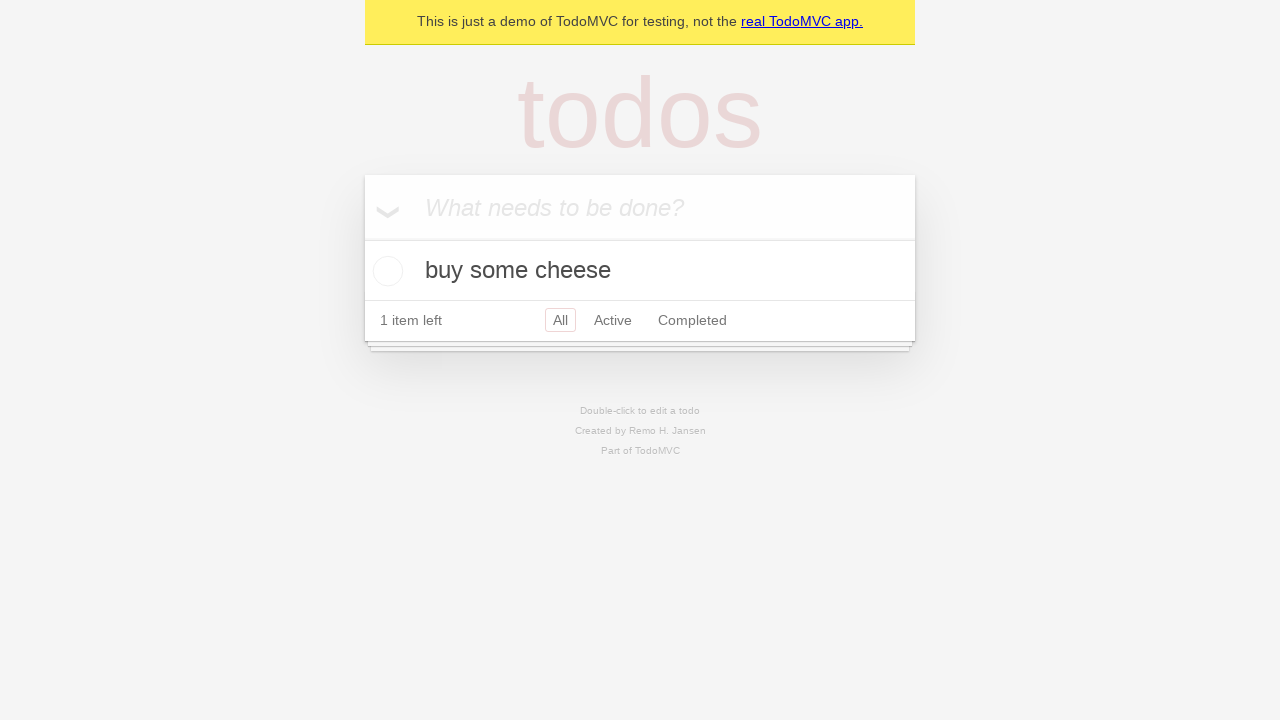

Verified that input field was cleared after adding todo
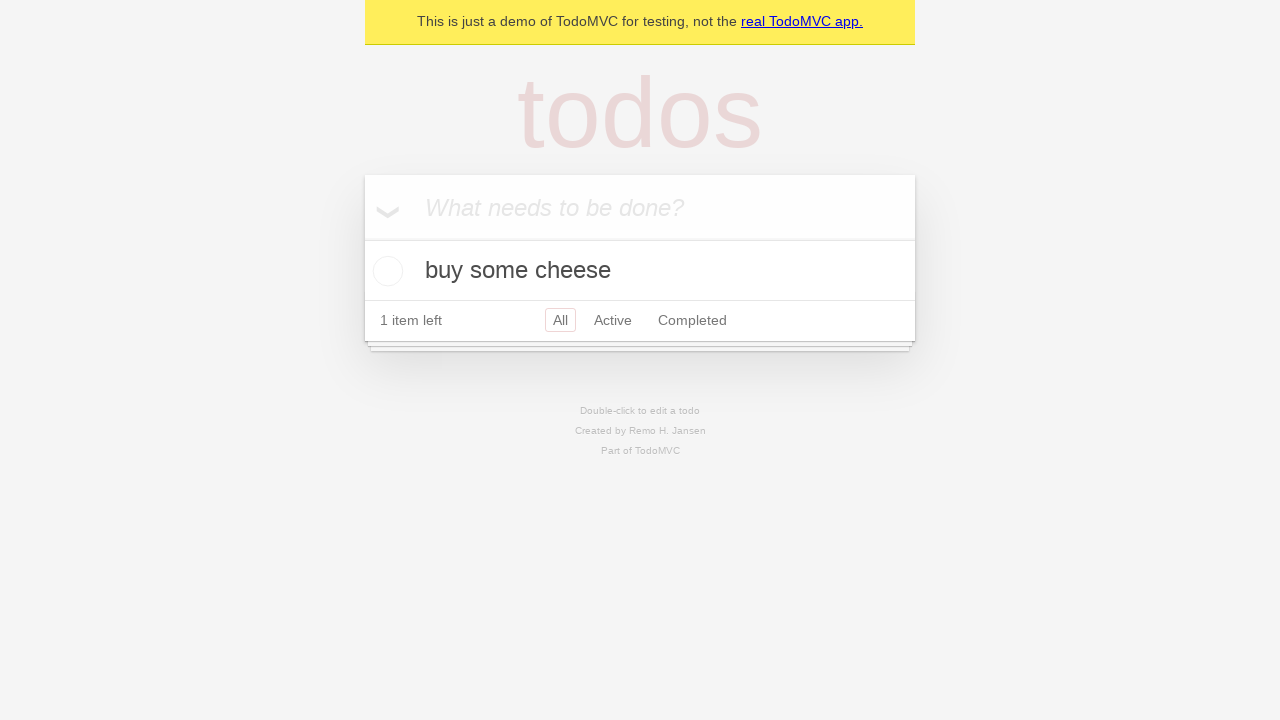

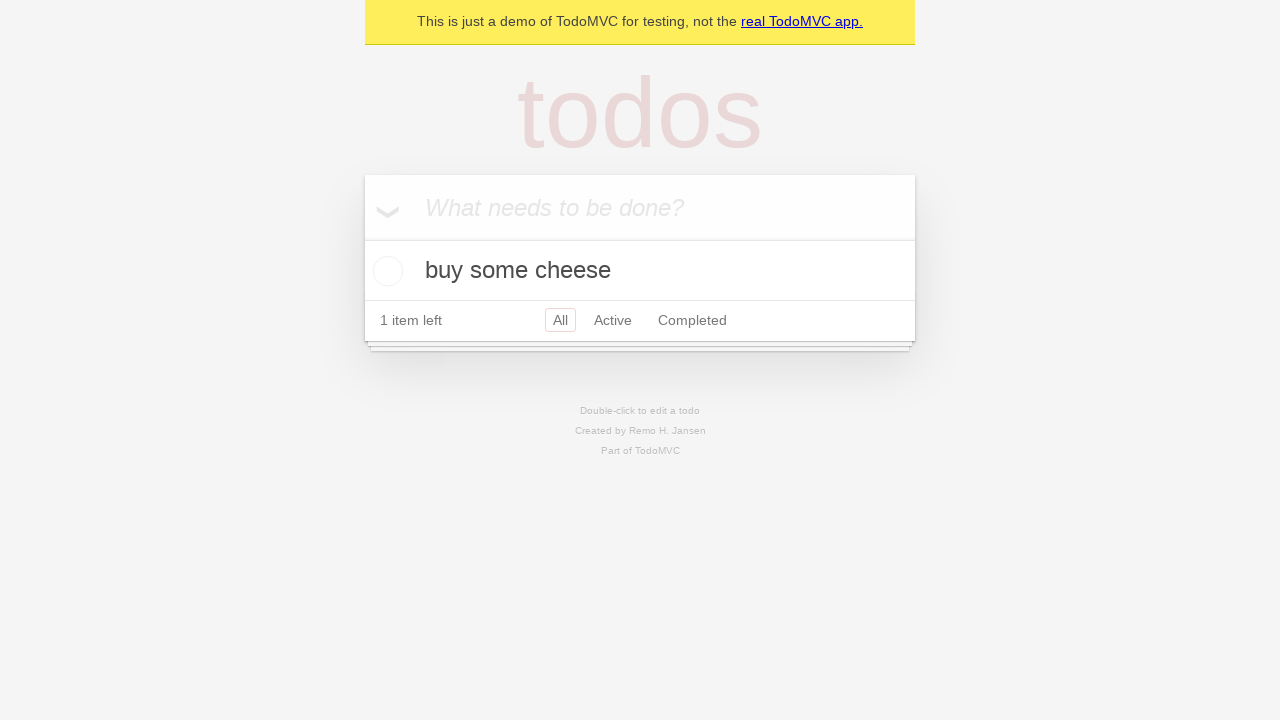